Tests browser window/tab handling by clicking social media links (LinkedIn, Twitter, YouTube) on a page, which open in new tabs, then iterates through all open tabs and closes the Twitter/X tab.

Starting URL: https://awesomeqa.com/hr/web/index.php/auth/login

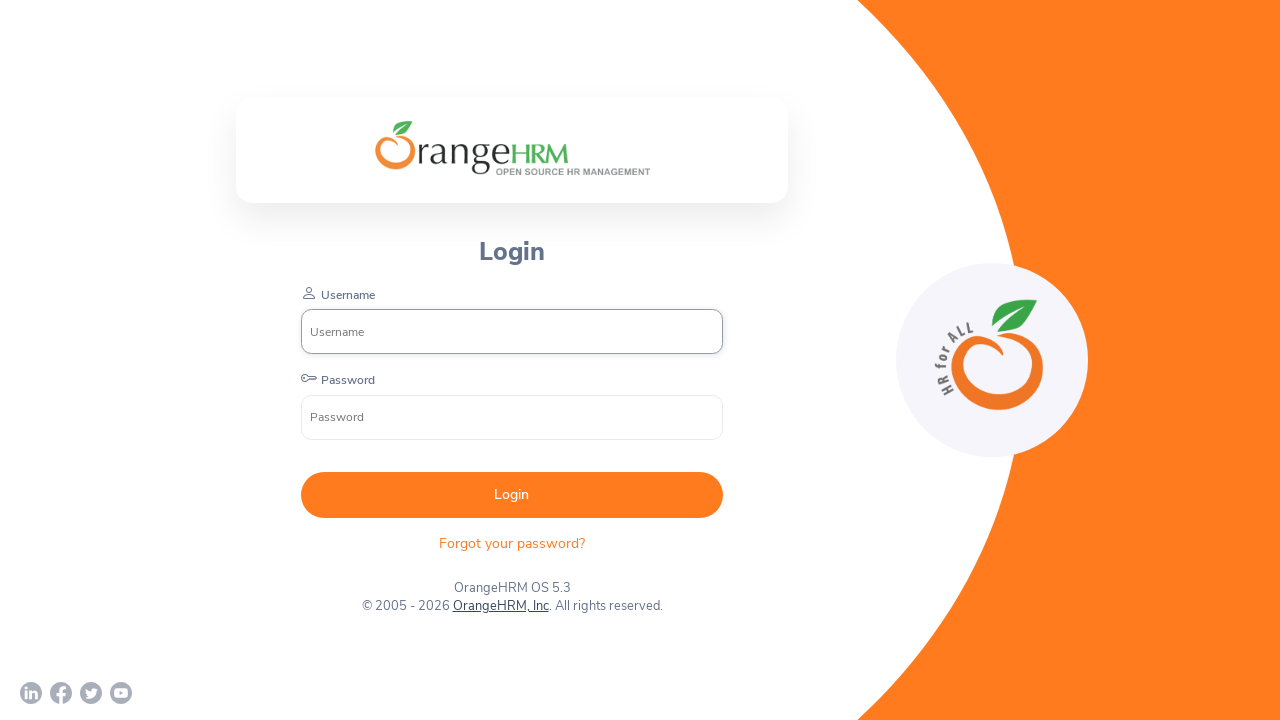

Clicked LinkedIn social media link, new tab opened at (31, 693) on a[href='https://www.linkedin.com/company/orangehrm/mycompany/'] svg
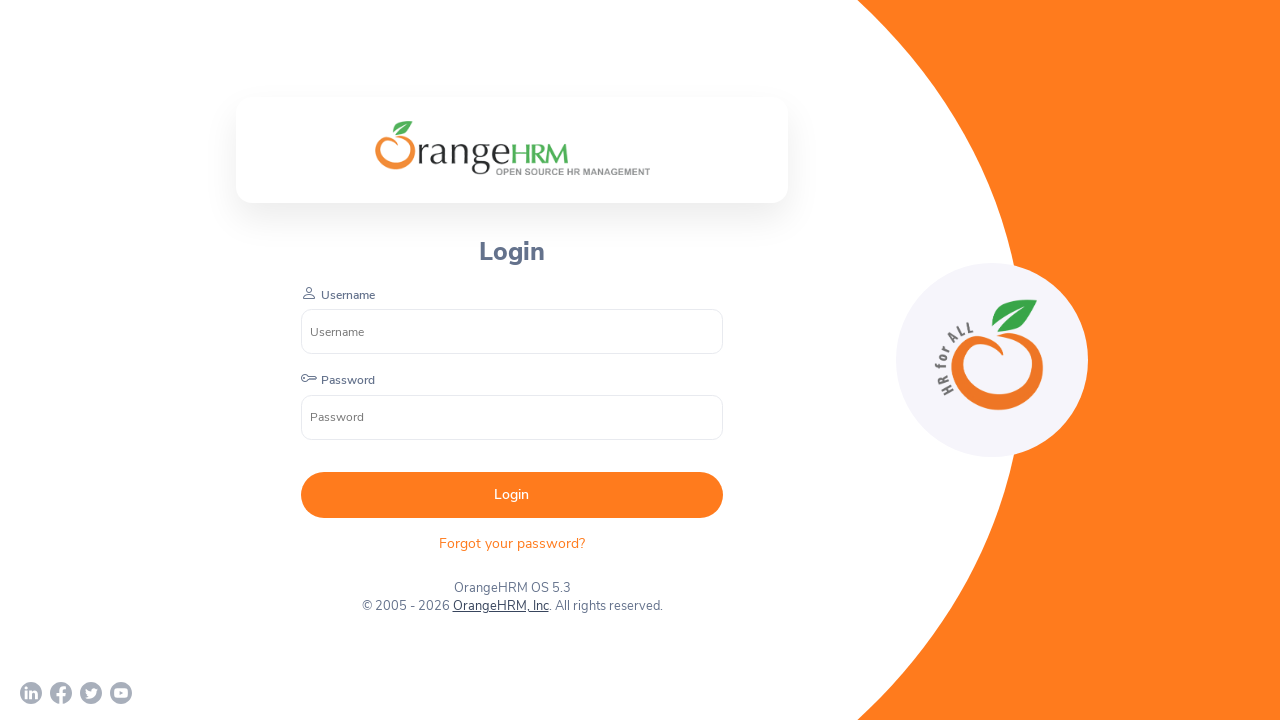

Clicked Twitter/X social media link, new tab opened at (91, 693) on a[href='https://twitter.com/orangehrm?lang=en'] svg
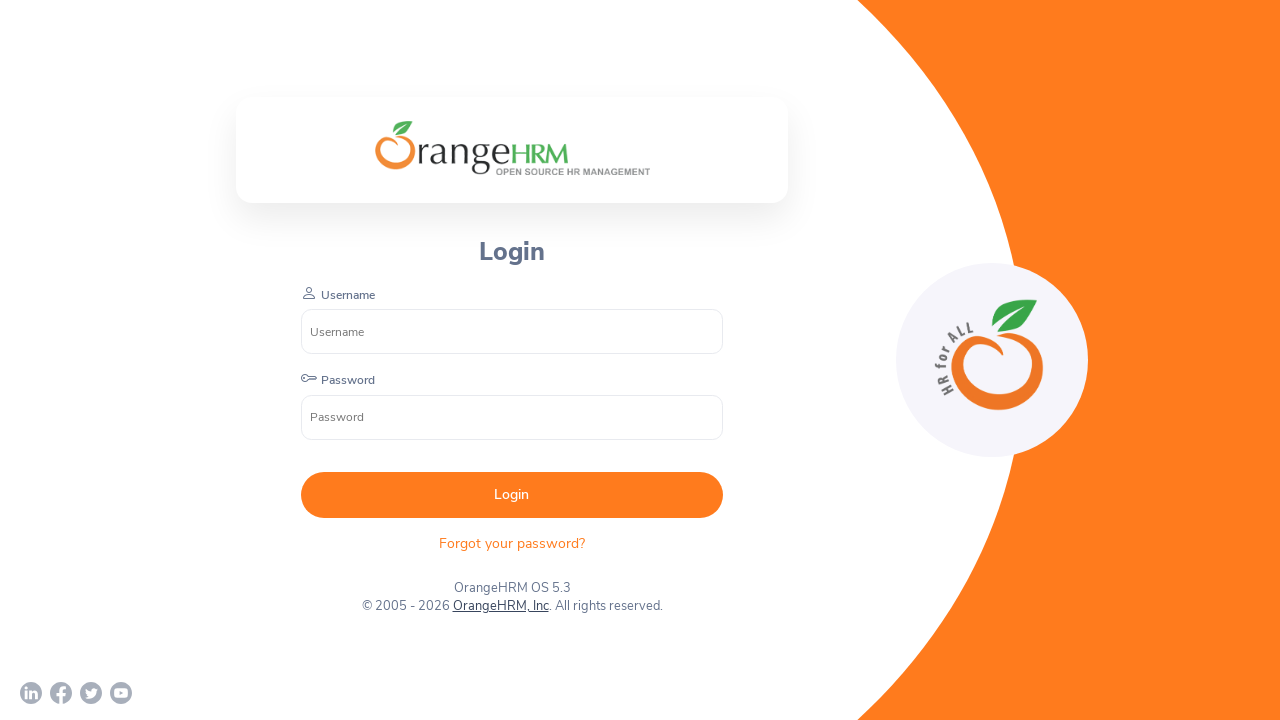

Clicked YouTube social media link, new tab opened at (121, 693) on a[href='https://www.youtube.com/c/OrangeHRMInc'] svg
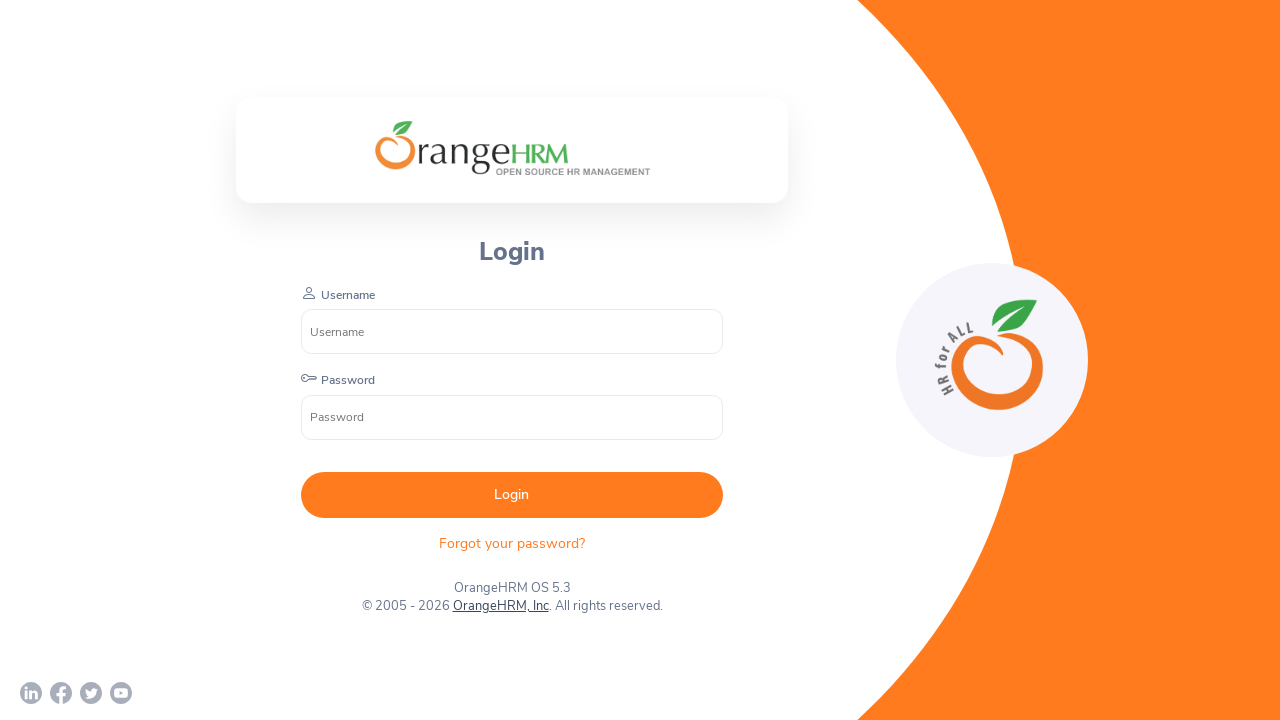

Retrieved all open pages/tabs from context
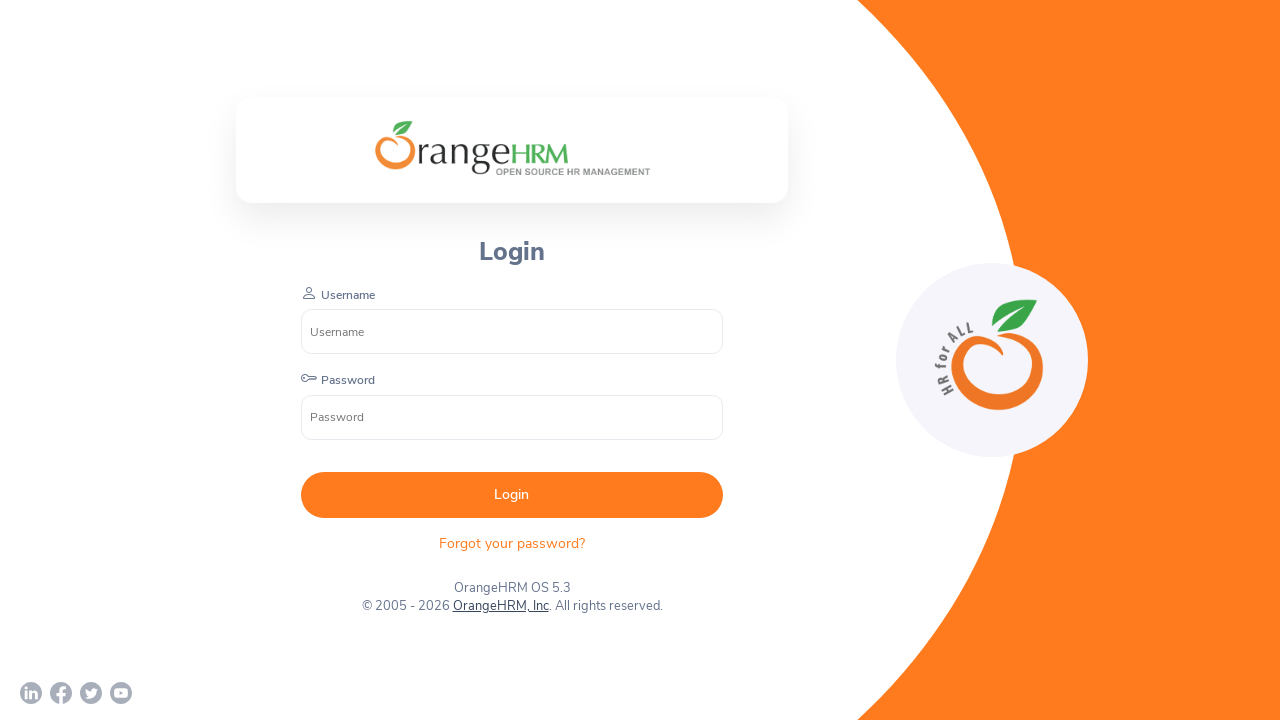

Checking tab URL: https://awesomeqa.com/hr/web/index.php/auth/login
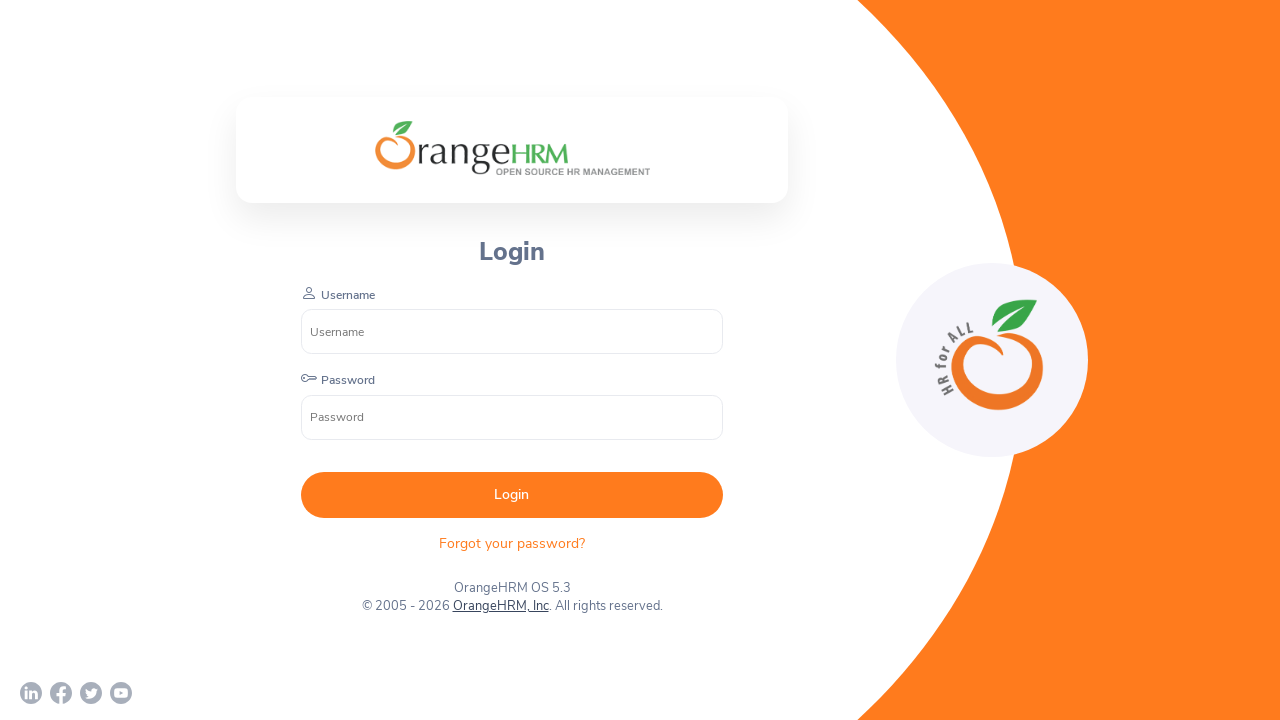

Checking tab URL: chrome-error://chromewebdata/
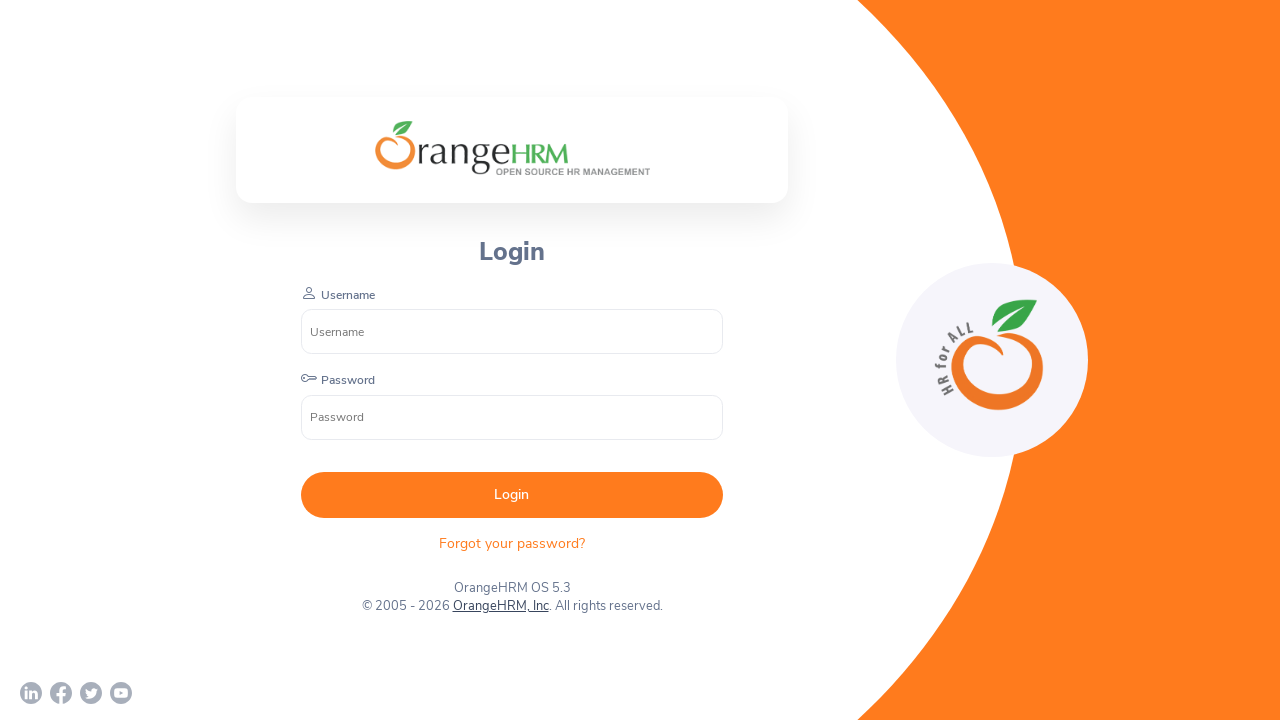

Checking tab URL: chrome-error://chromewebdata/
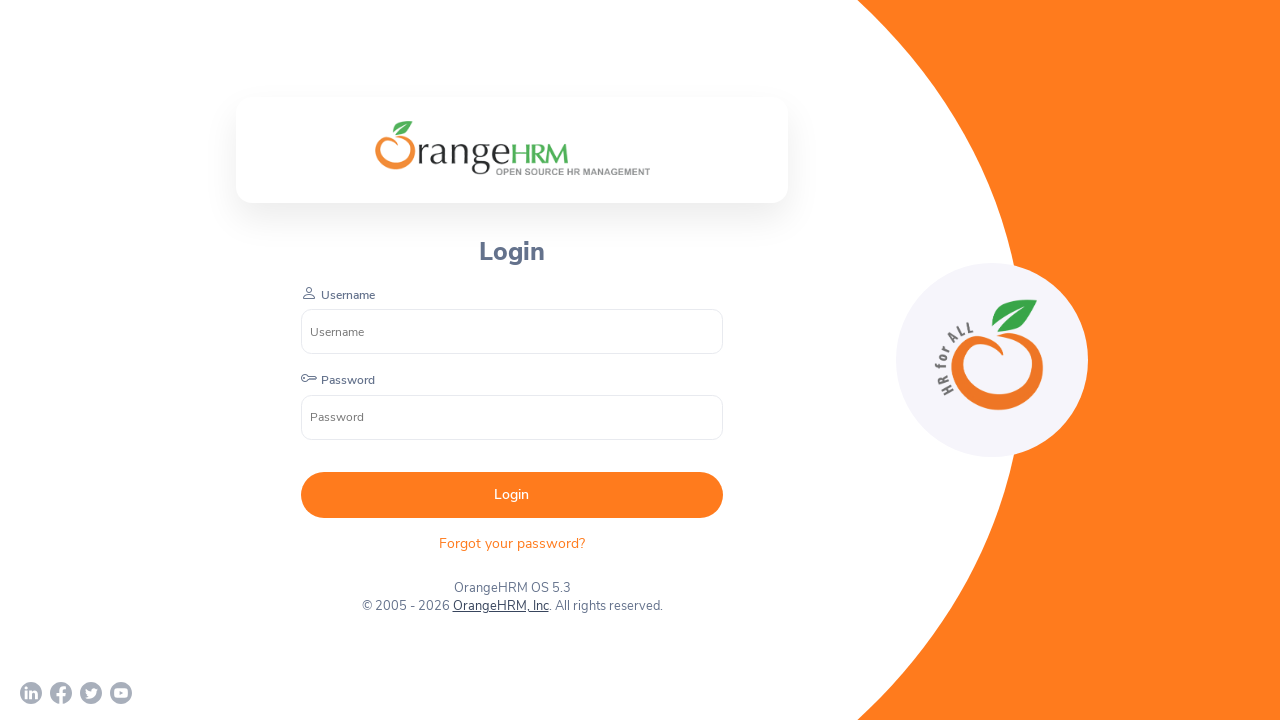

Checking tab URL: https://www.youtube.com/c/OrangeHRMInc
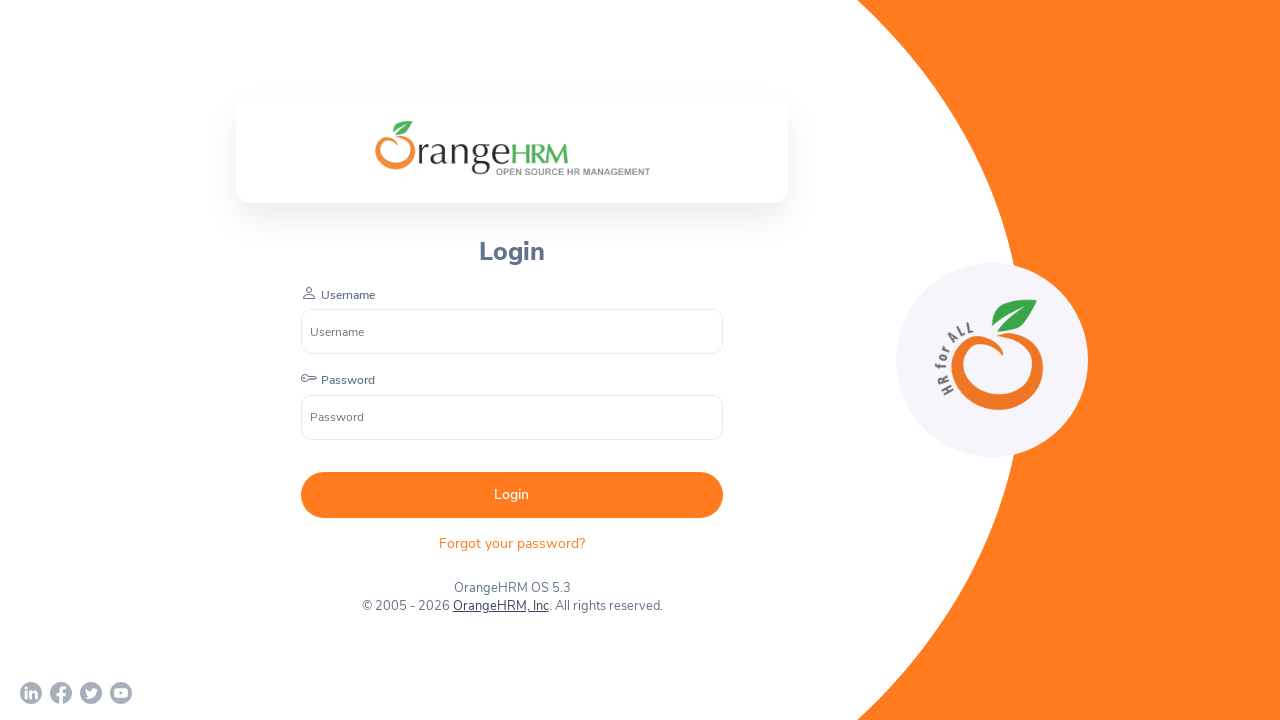

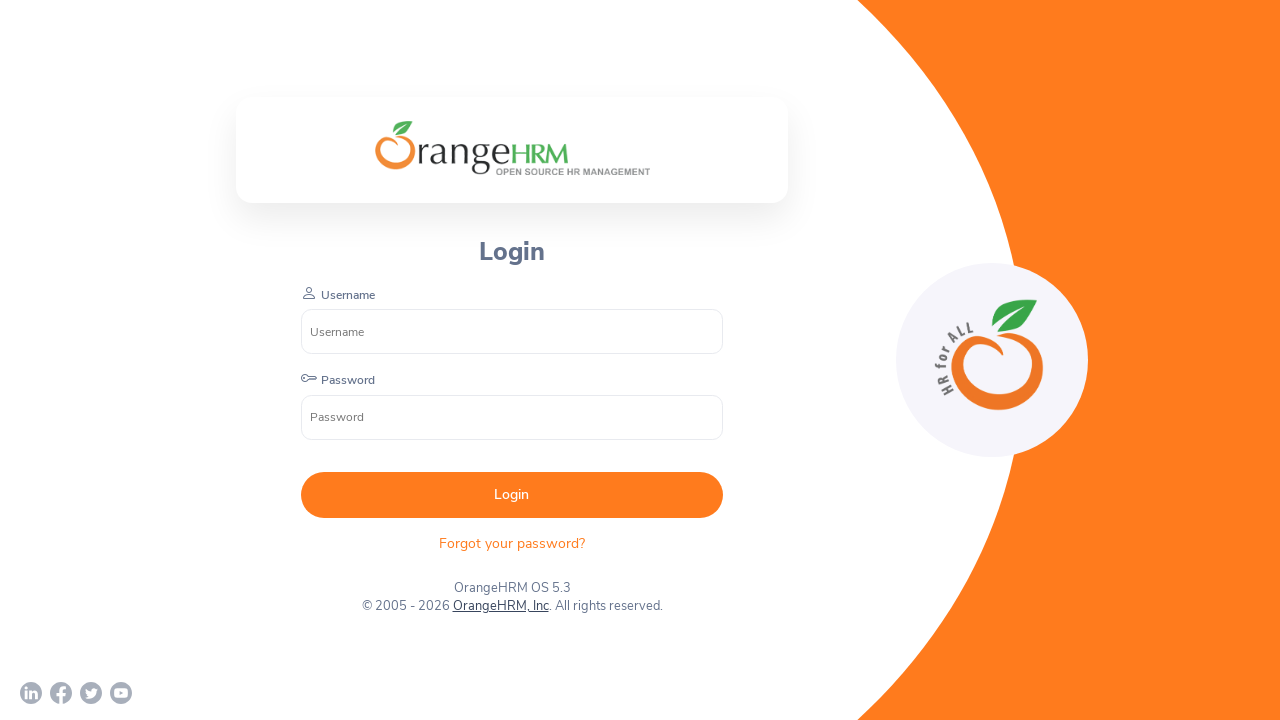